Tests a practice form submission by filling in name, email, password, selecting a dropdown option, checking a checkbox, and submitting the form

Starting URL: https://rahulshettyacademy.com/angularpractice/

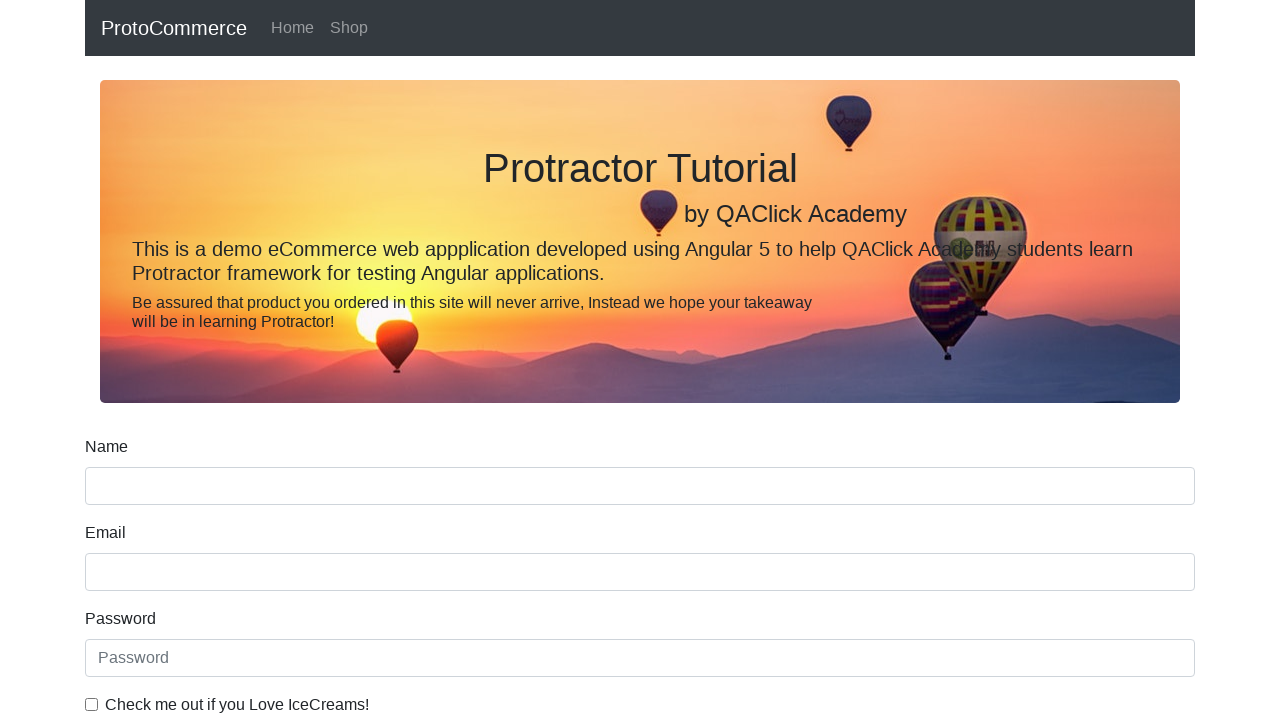

Filled name field with 'Demo1234' on input[name='name']
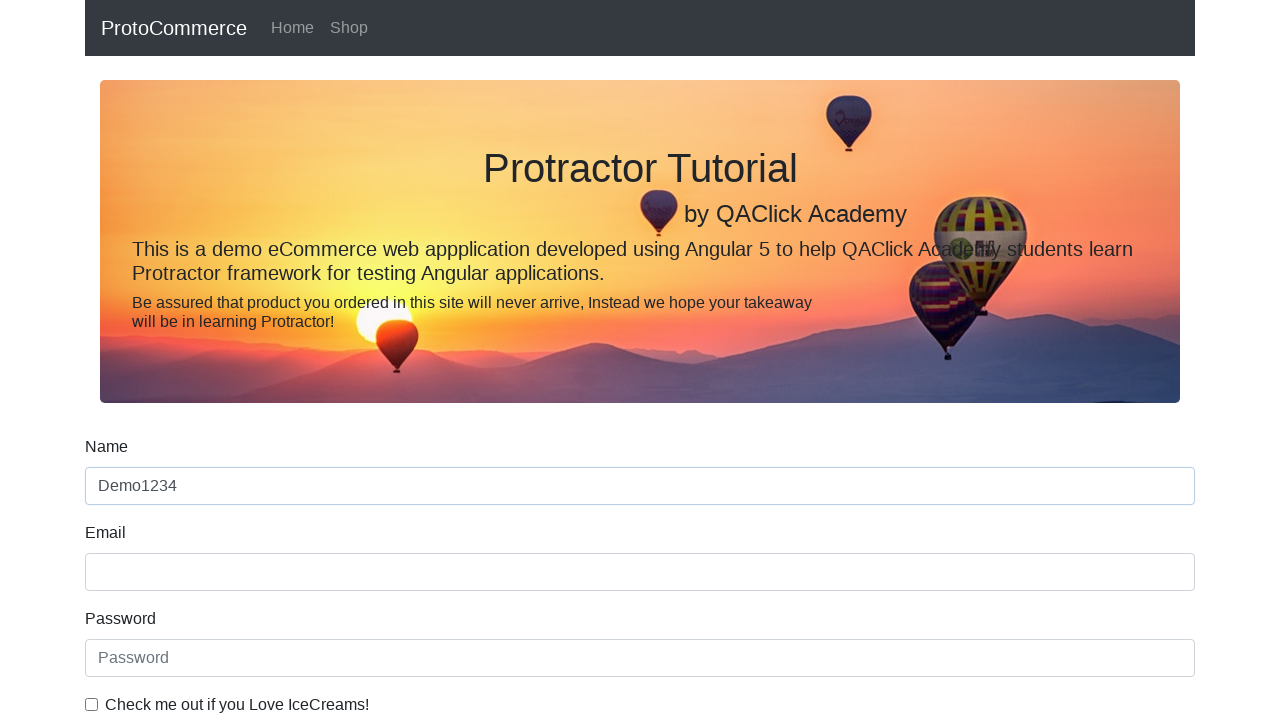

Filled email field with 'Demo1234@gmail.com' on input[name='email']
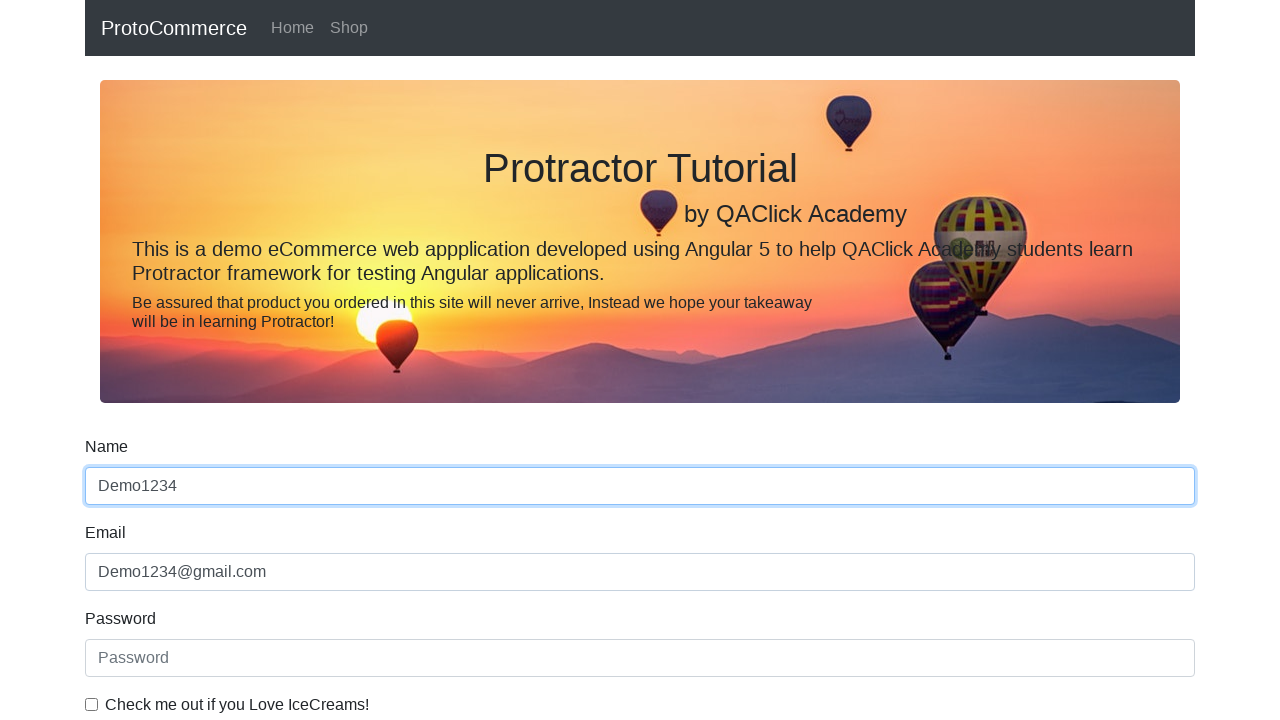

Filled password field with '123456' on #exampleInputPassword1
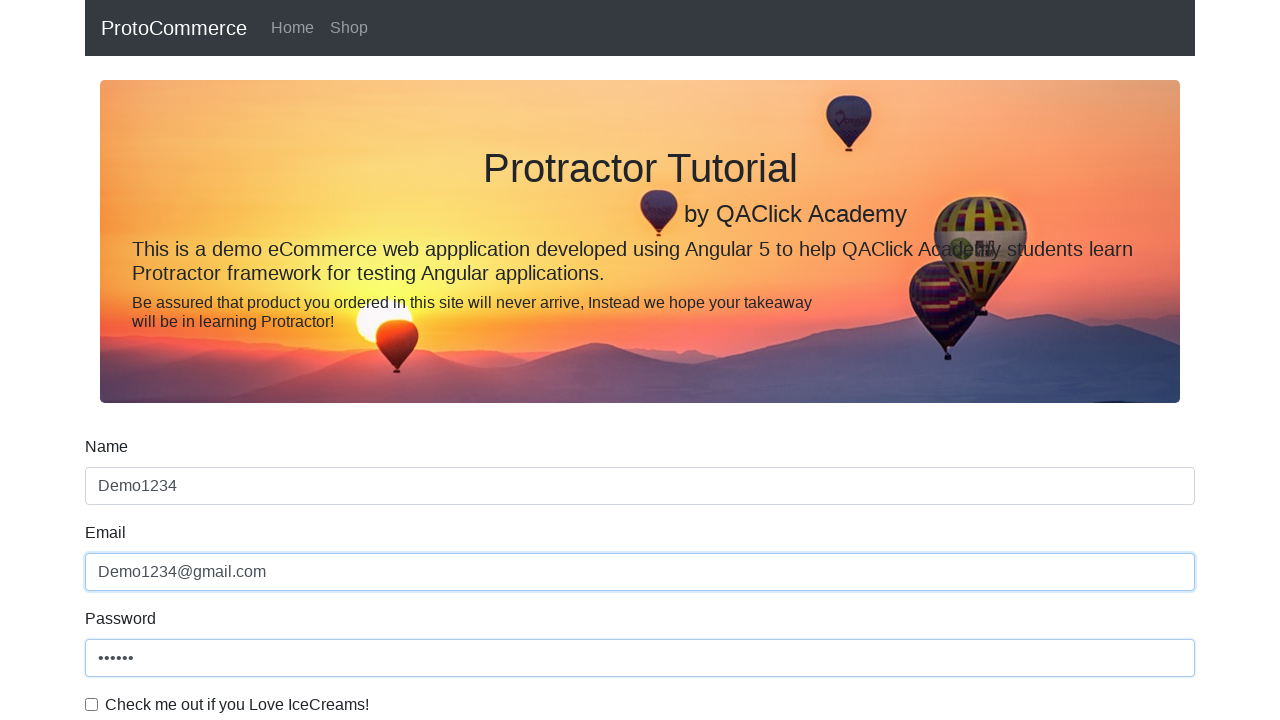

Selected 'Female' option from dropdown on #exampleFormControlSelect1
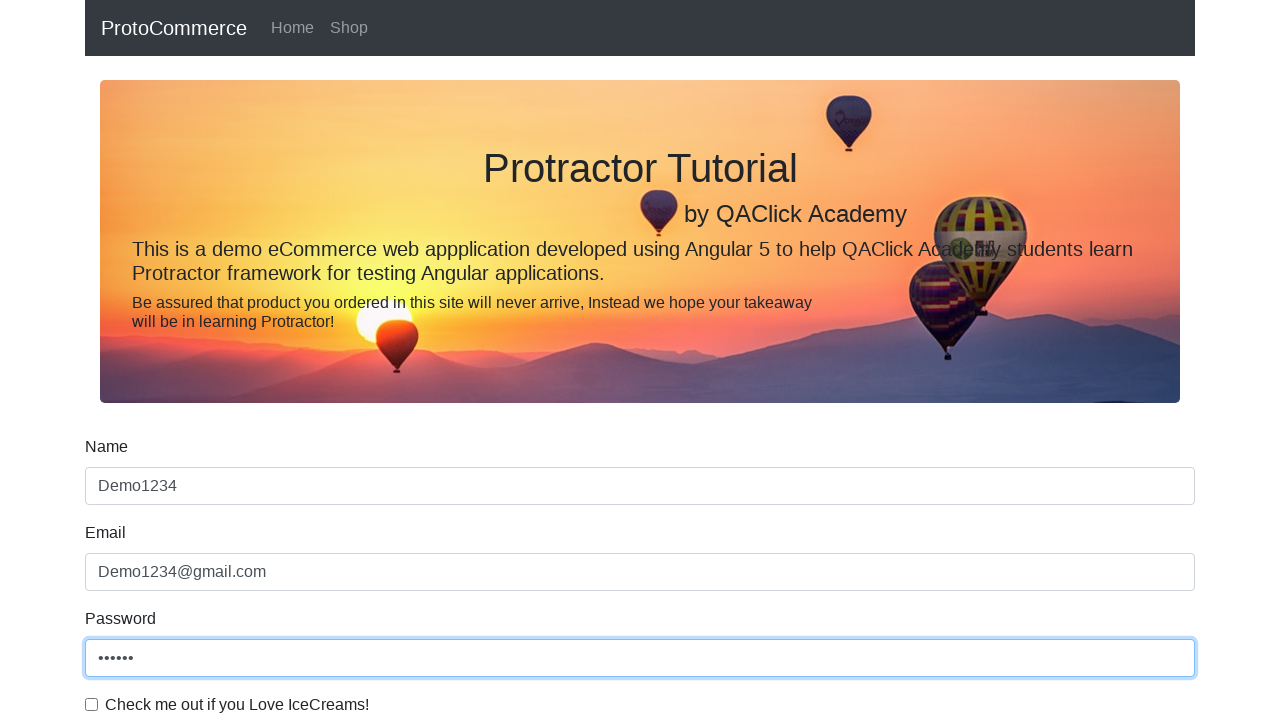

Checked the checkbox at (92, 704) on #exampleCheck1
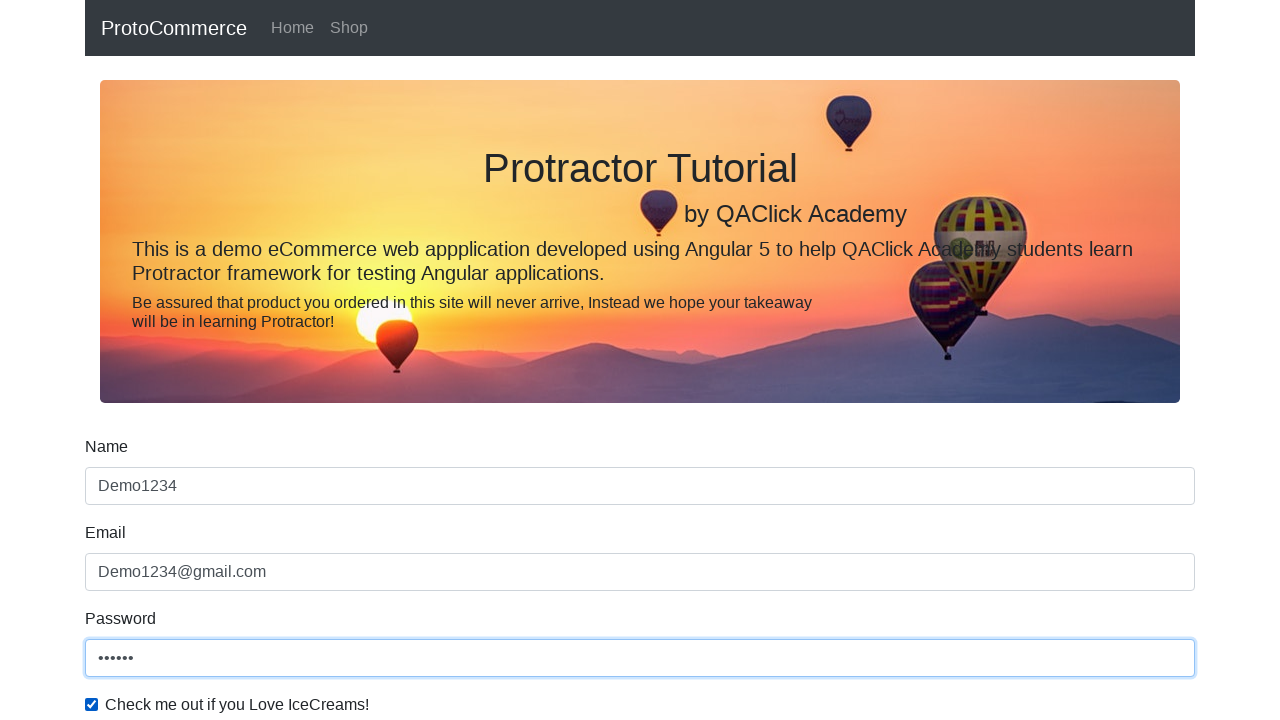

Clicked submit button to submit the form at (123, 491) on input[type='submit']
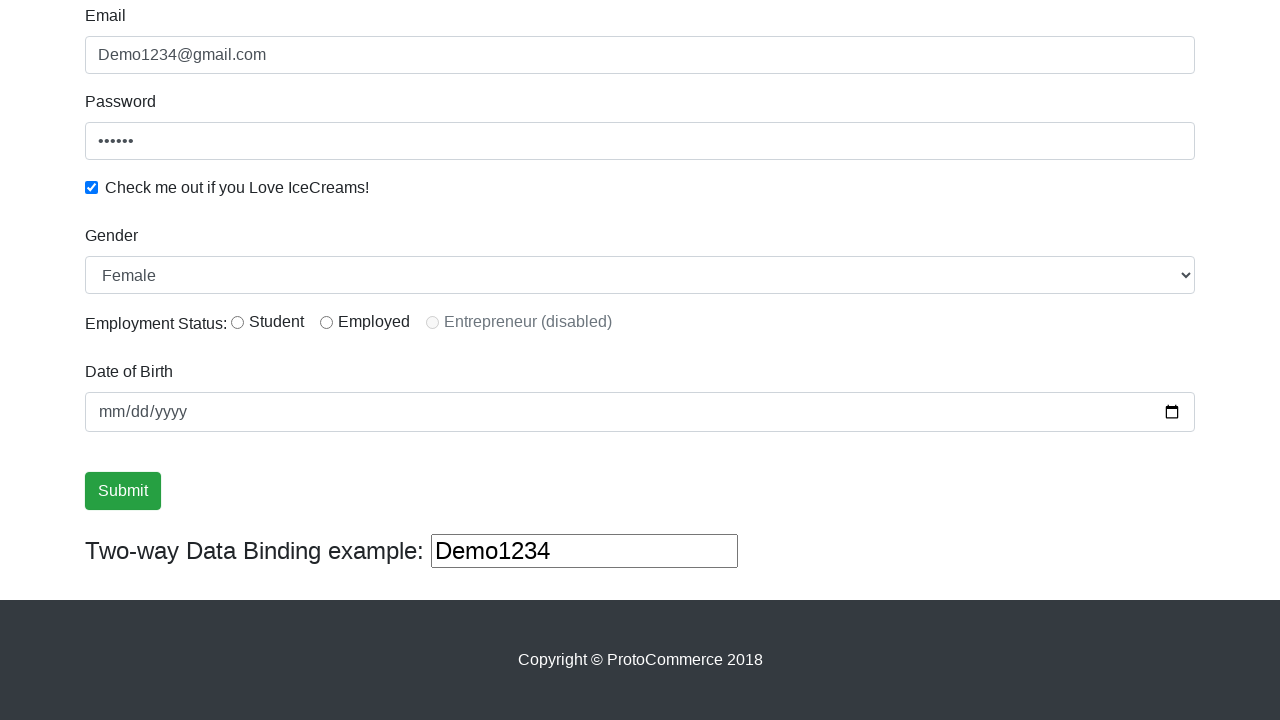

Success message appeared
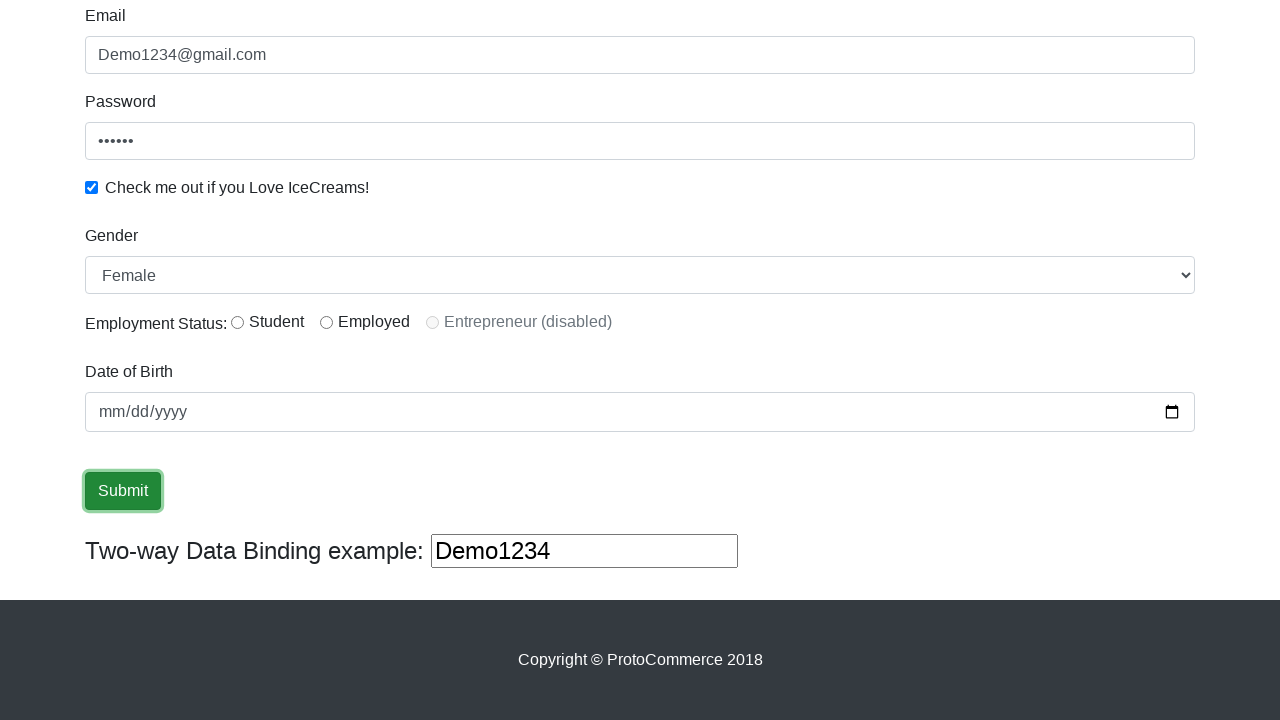

Extracted success message: '
                    ×
                    Success! The Form has been submitted successfully!.
                  '
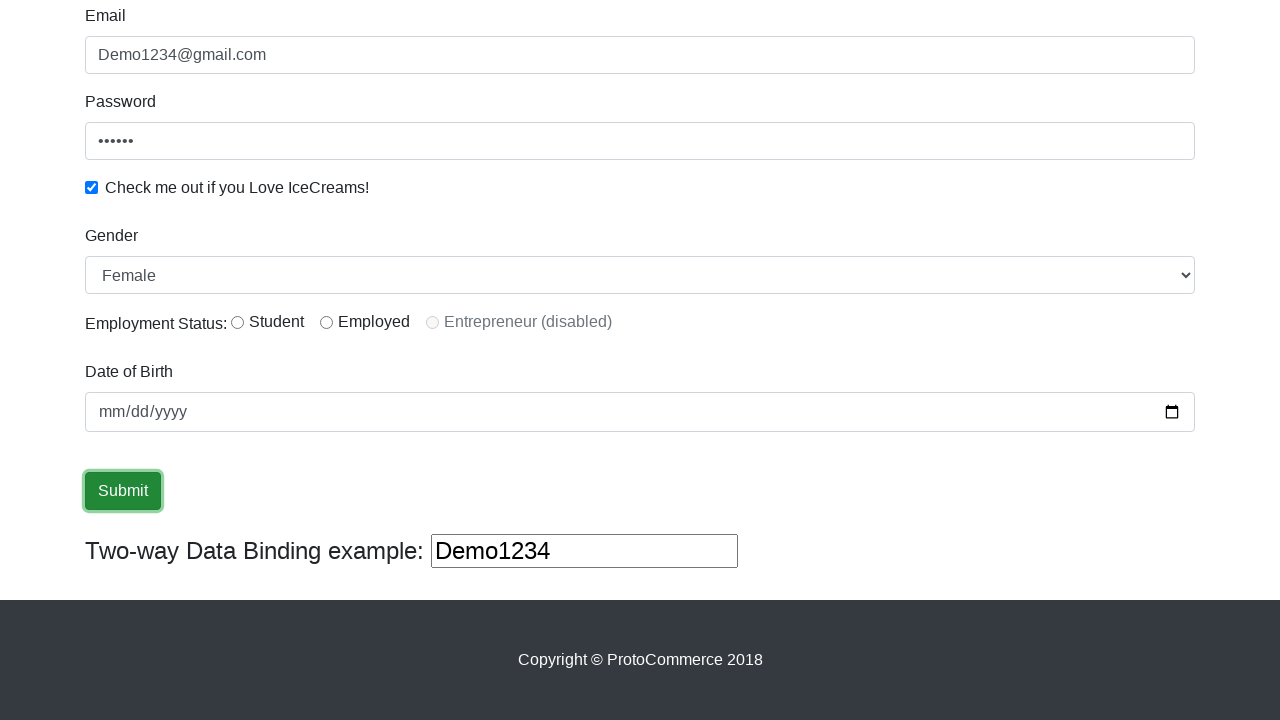

Verified 'Success' text in alert message
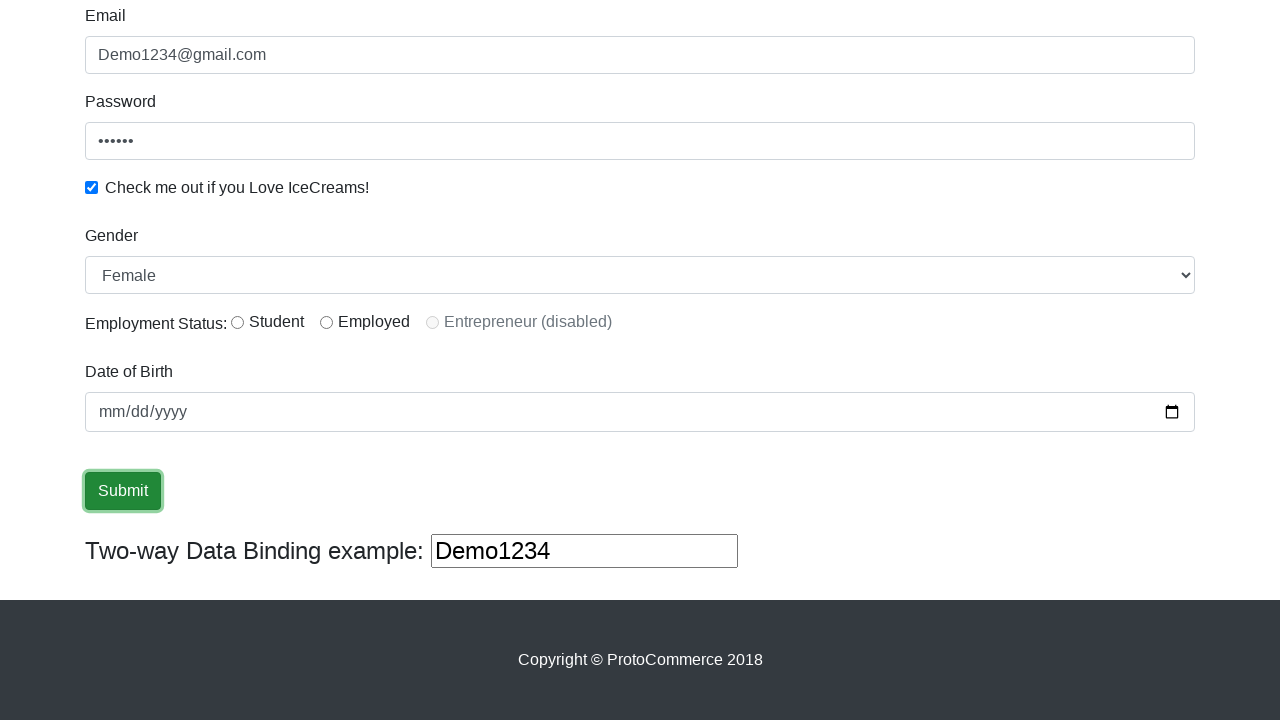

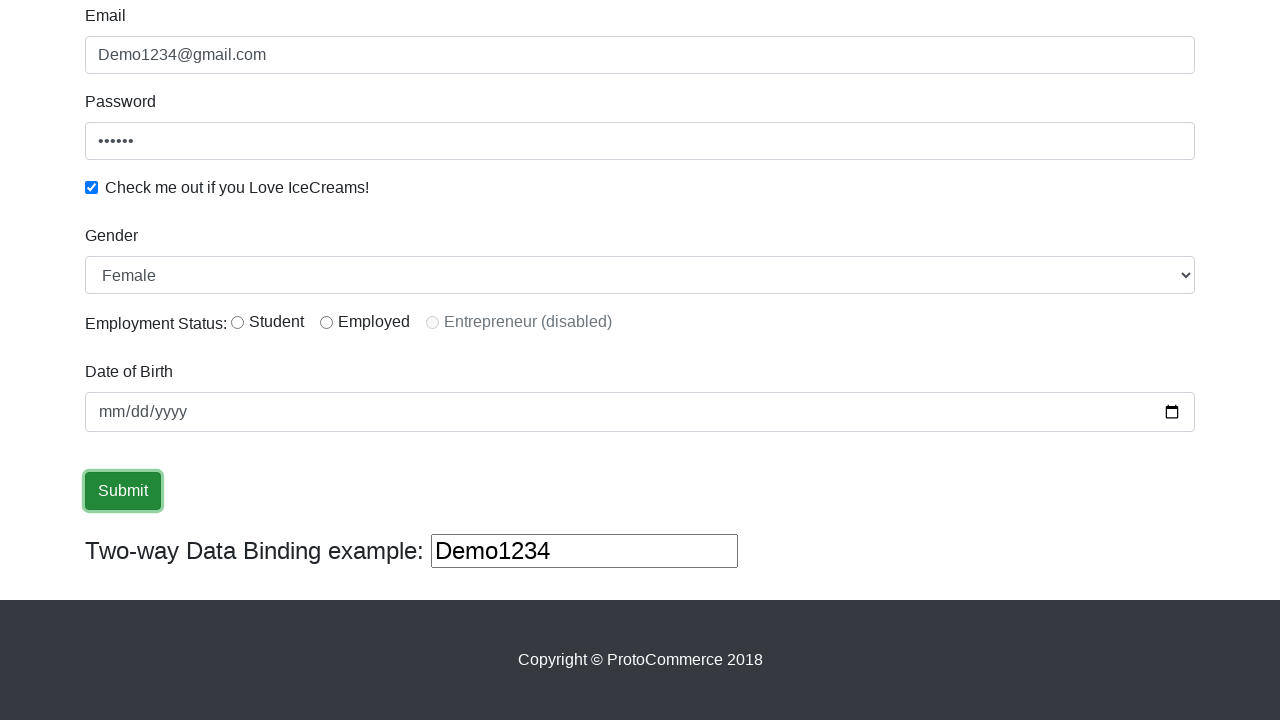